Tests checkbox and radio button interactions on a blog page by checking element states and clicking multiple checkboxes

Starting URL: https://selenium08.blogspot.com/2019/07/check-box-and-radio-buttons.html

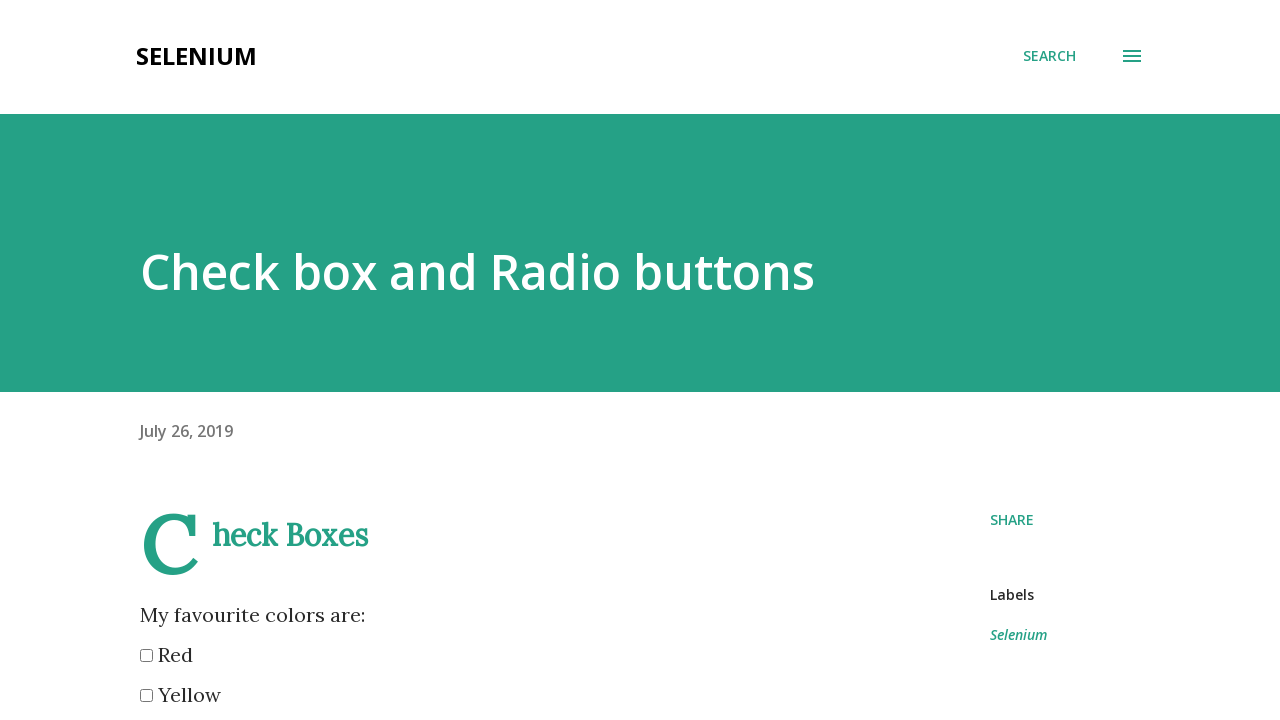

Waited 3 seconds for page to load
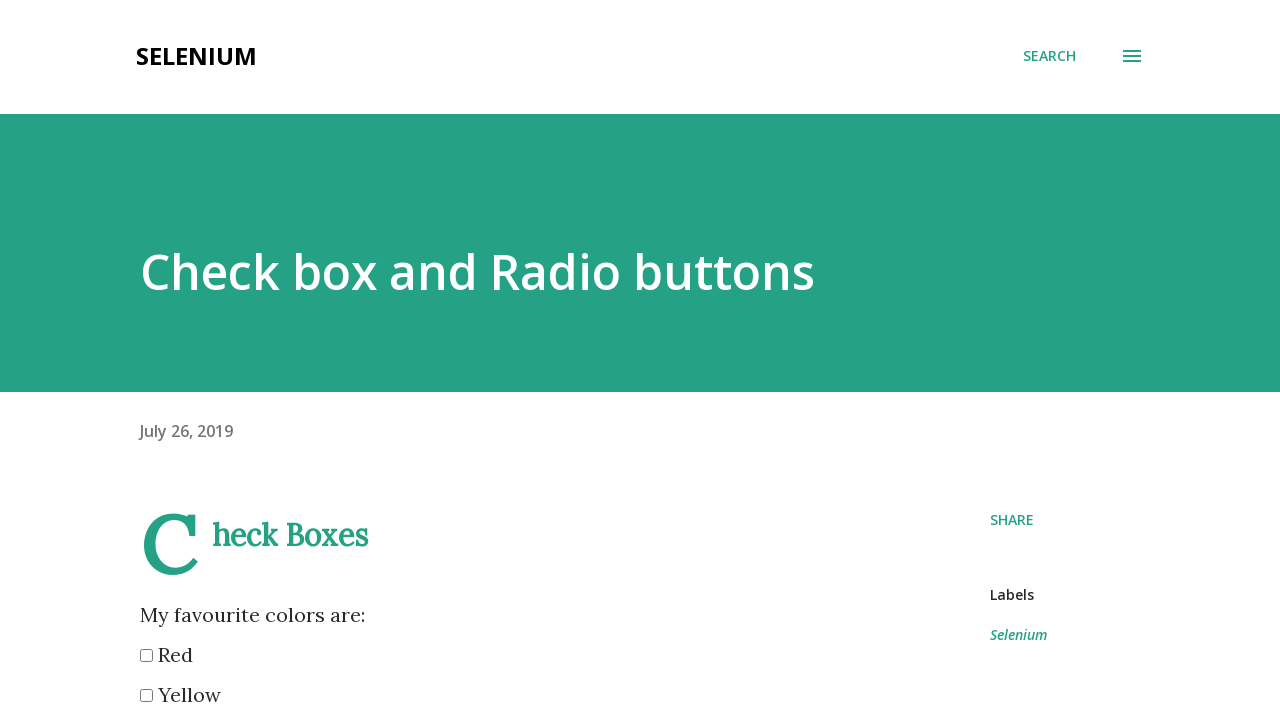

Located red checkbox element
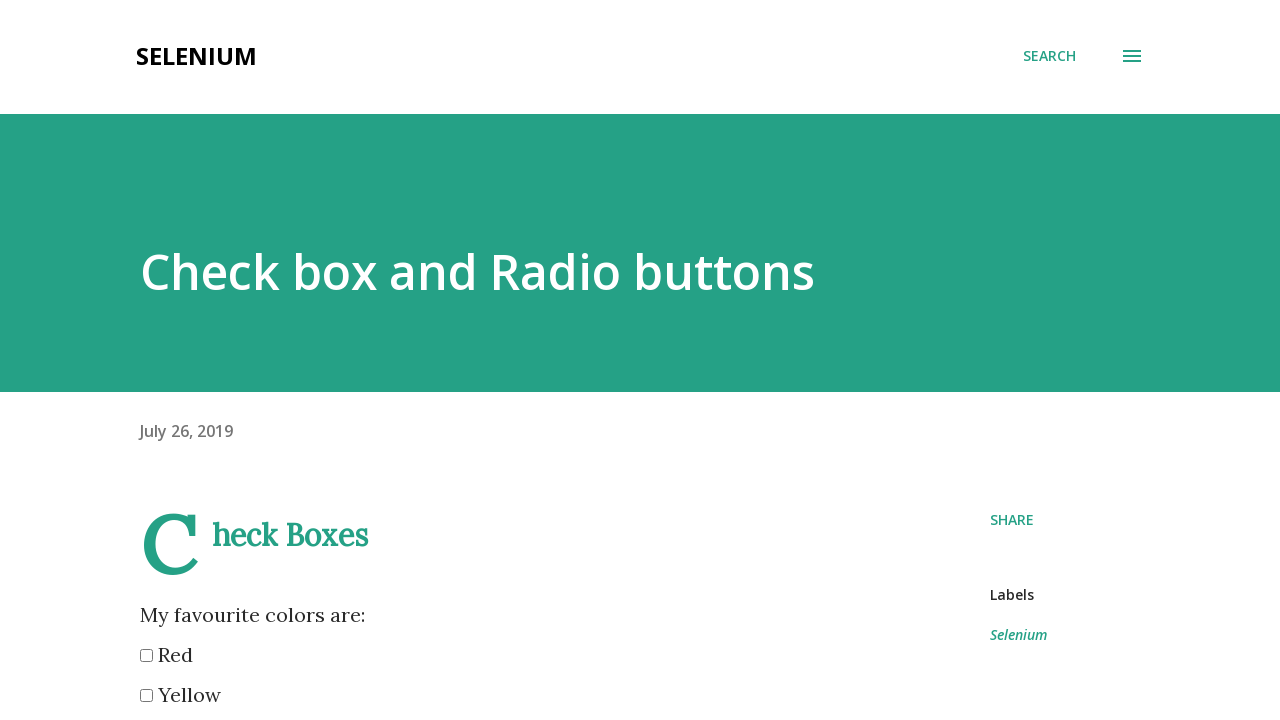

Checked if red checkbox is enabled
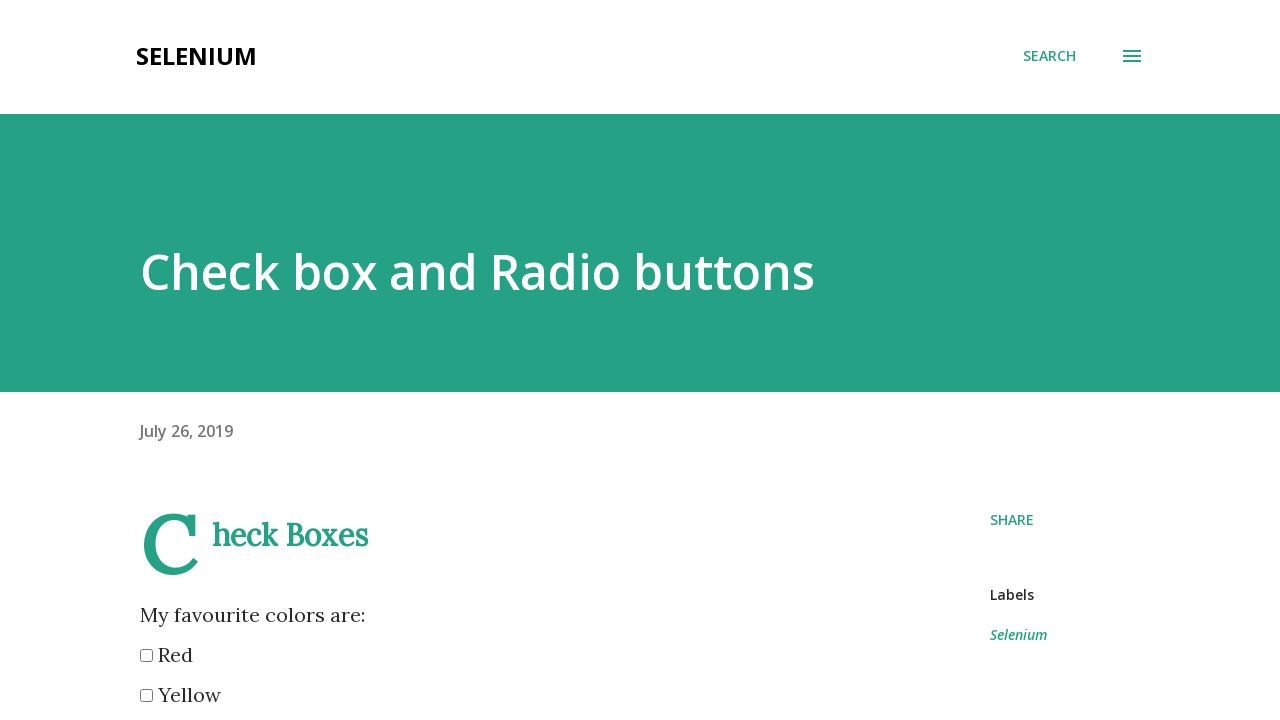

Checked if red checkbox is selected
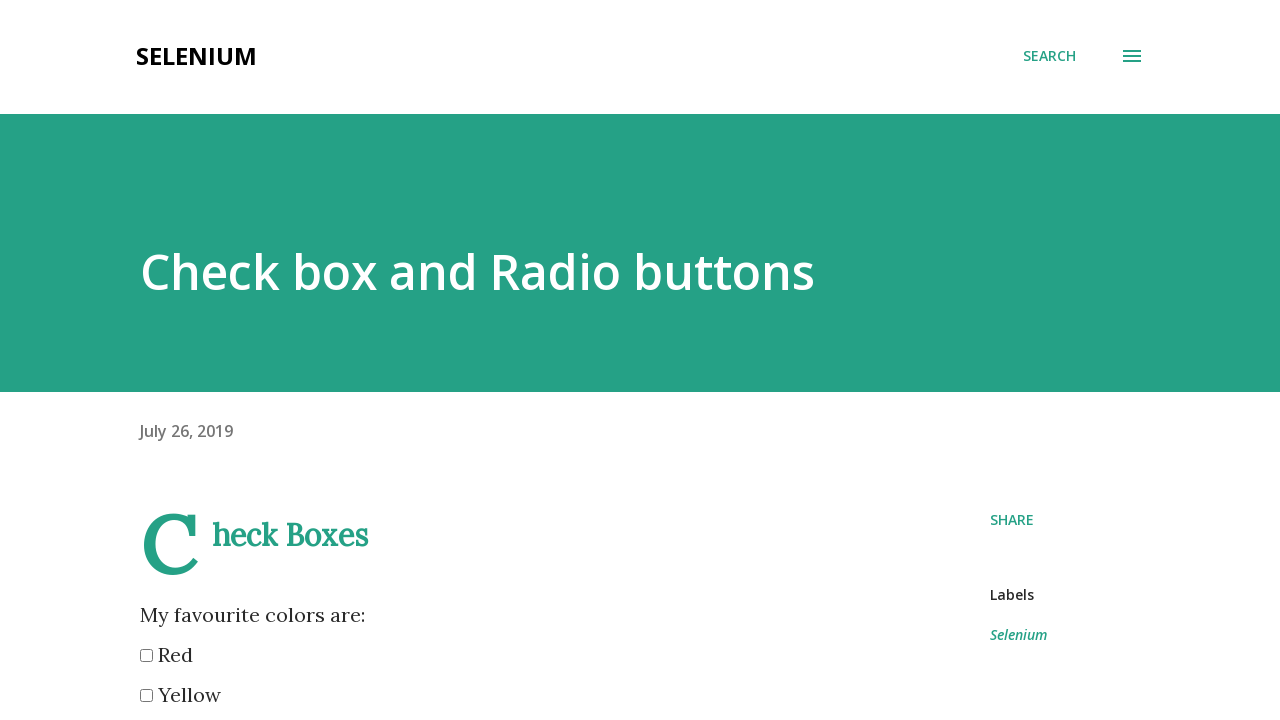

Clicked checkbox 4 at (146, 360) on xpath=//*[@id="post-body-7702345506409447484"]/div/input[4]
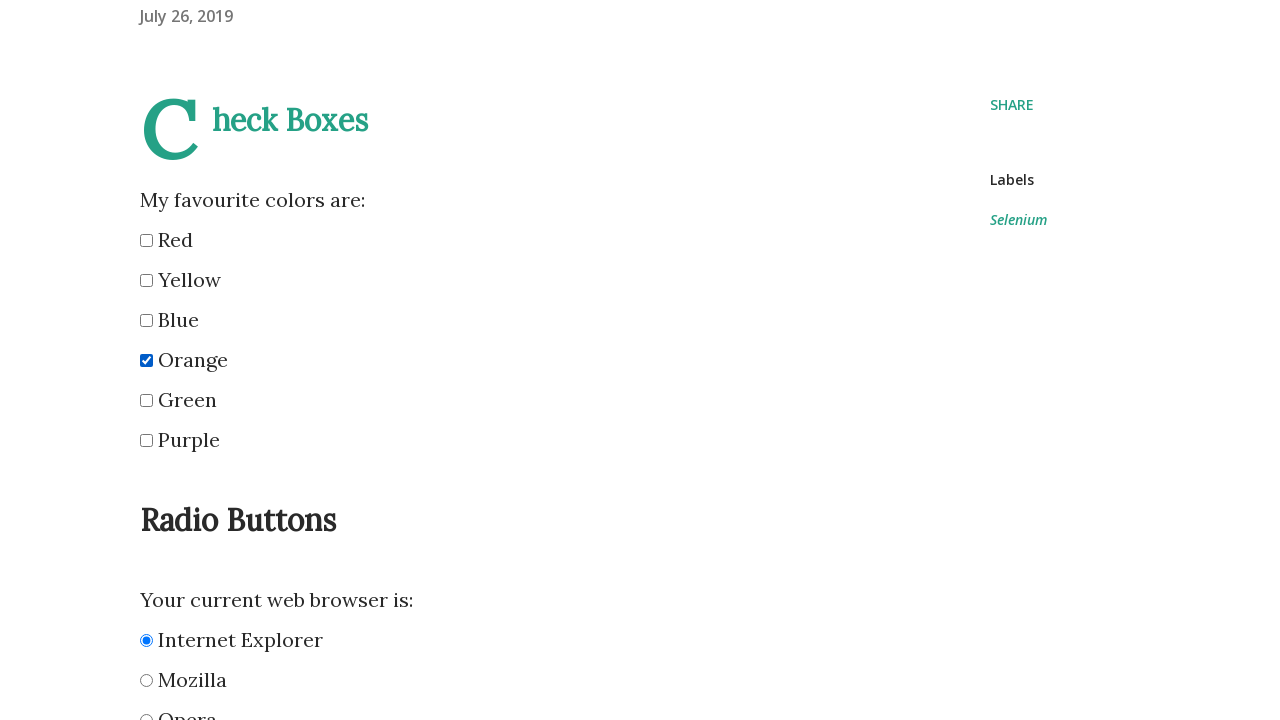

Clicked checkbox 5 at (146, 400) on xpath=//*[@id="post-body-7702345506409447484"]/div/input[5]
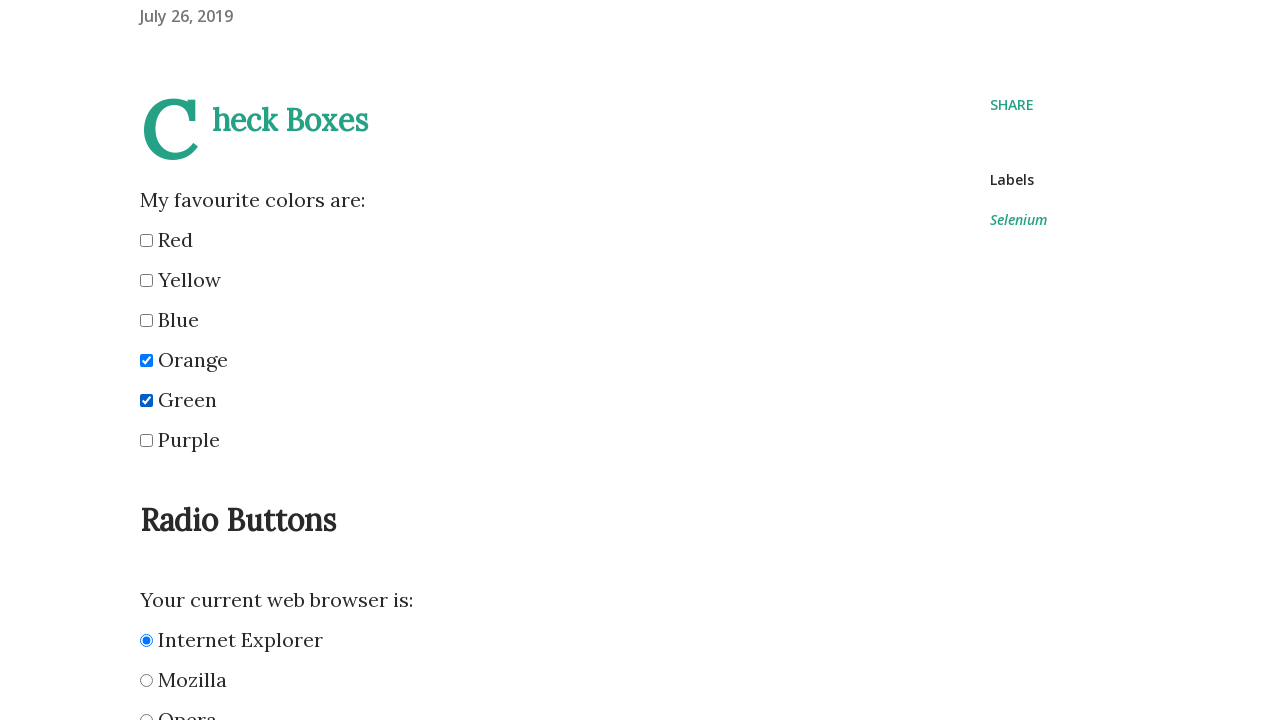

Clicked checkbox 6 at (146, 440) on xpath=//*[@id="post-body-7702345506409447484"]/div/input[6]
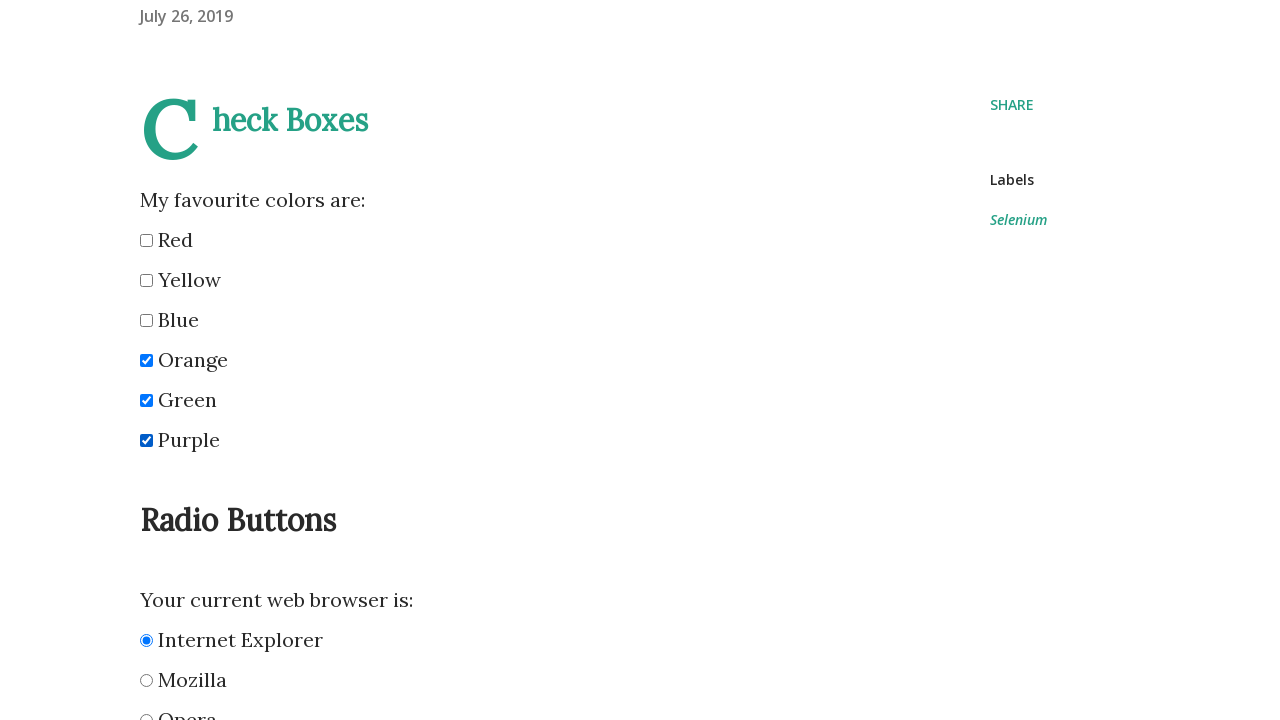

Located radio button 1
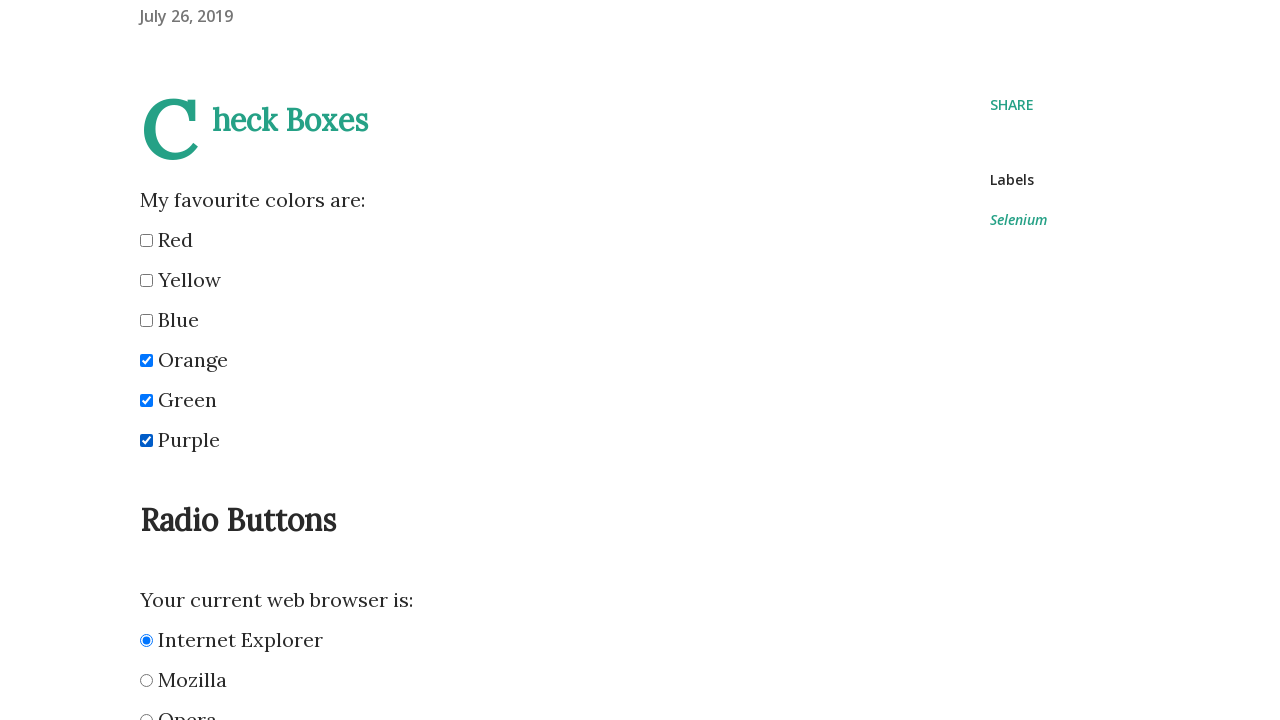

Located radio button 3
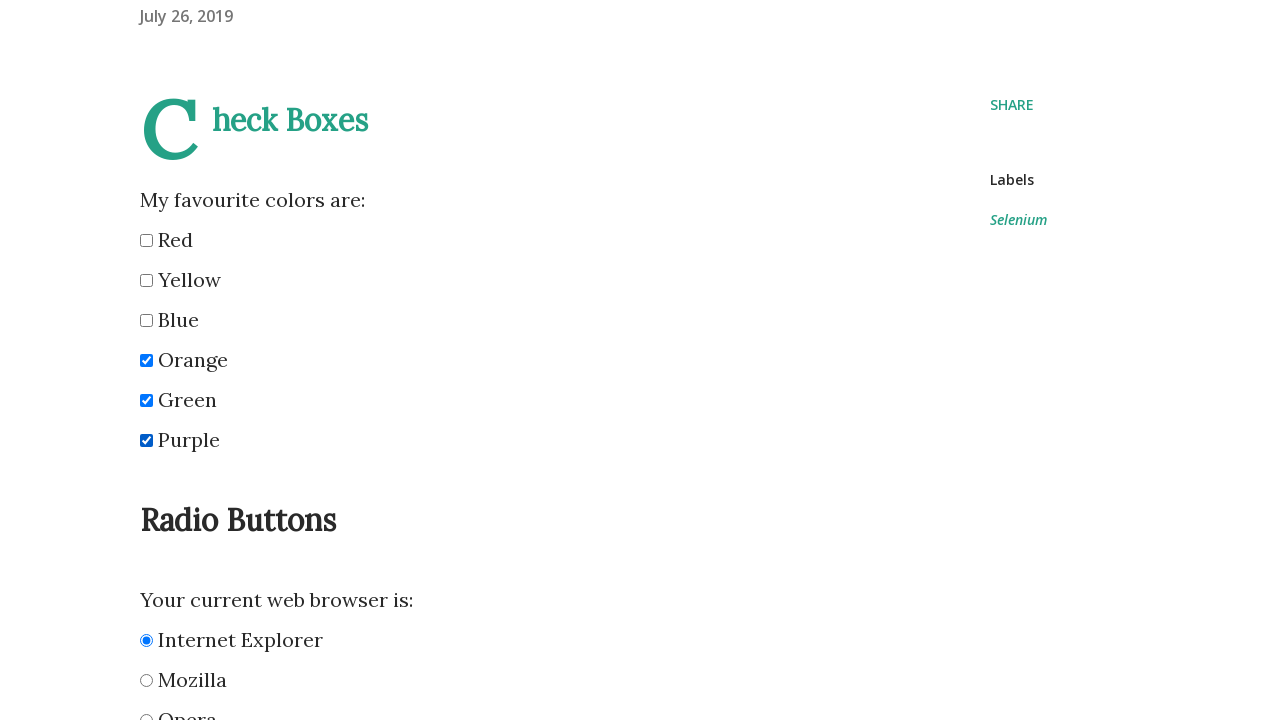

Checked if radio button 1 is selected
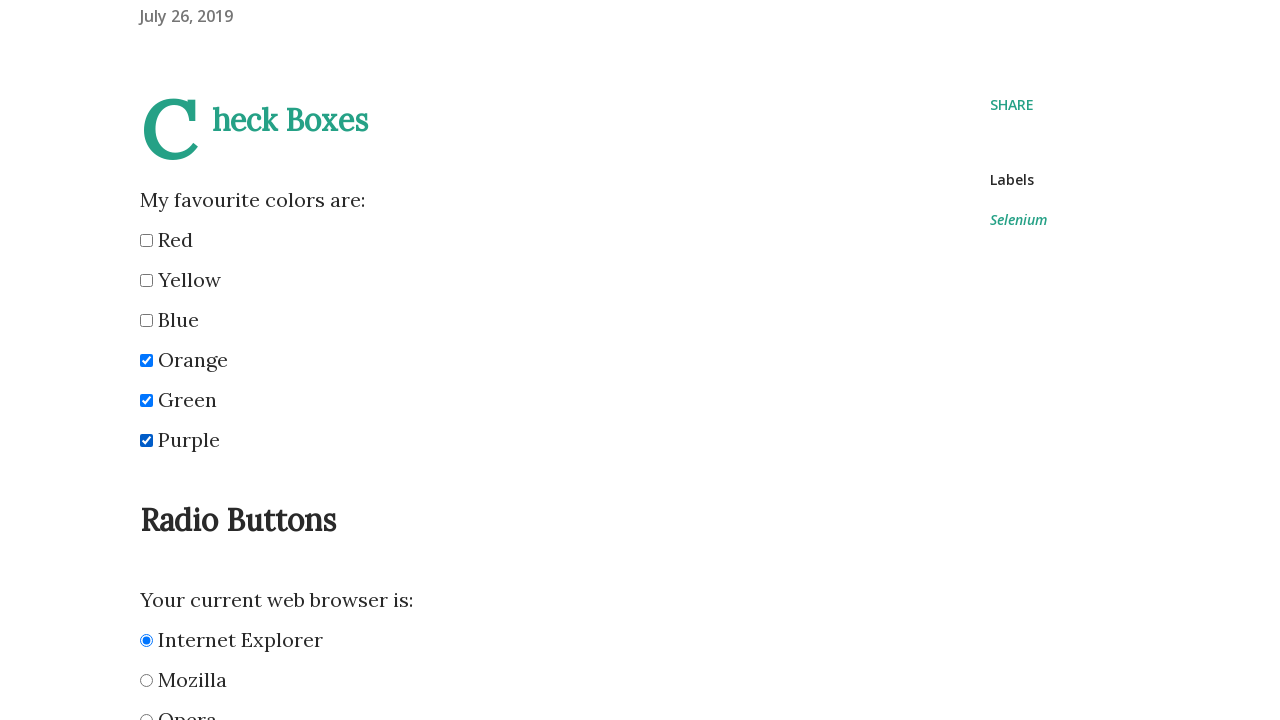

Checked if radio button 3 is selected
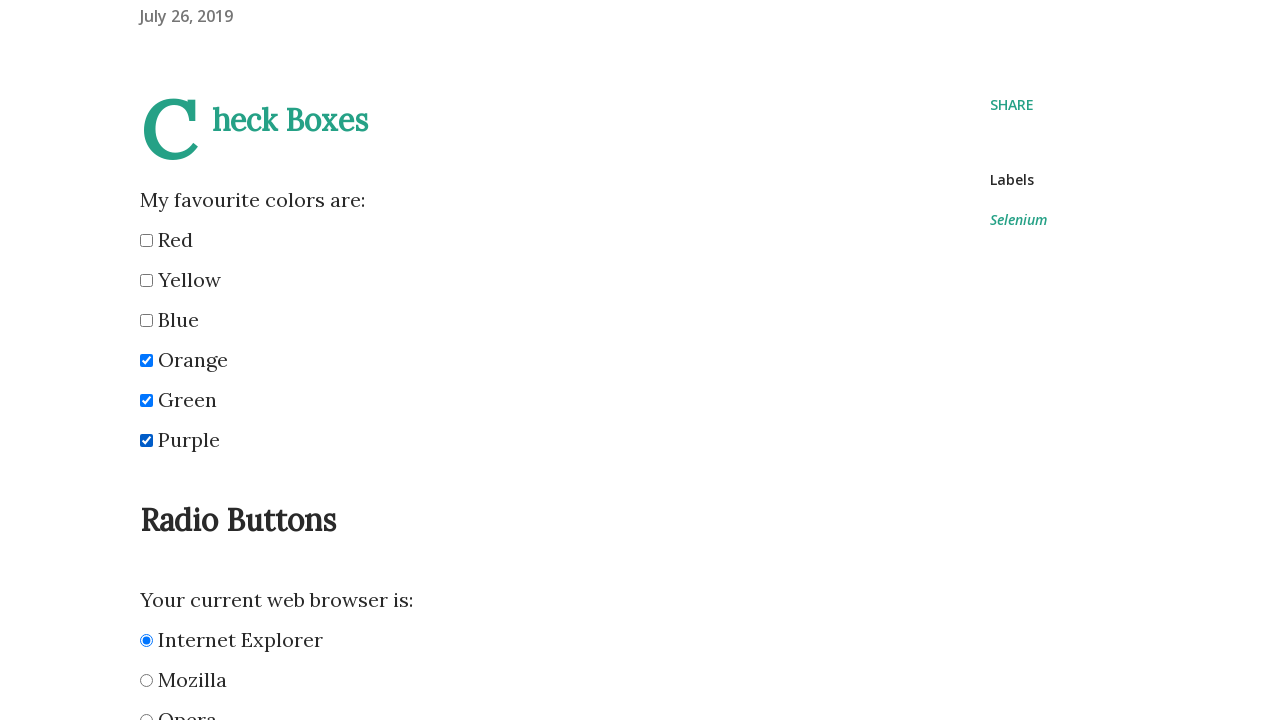

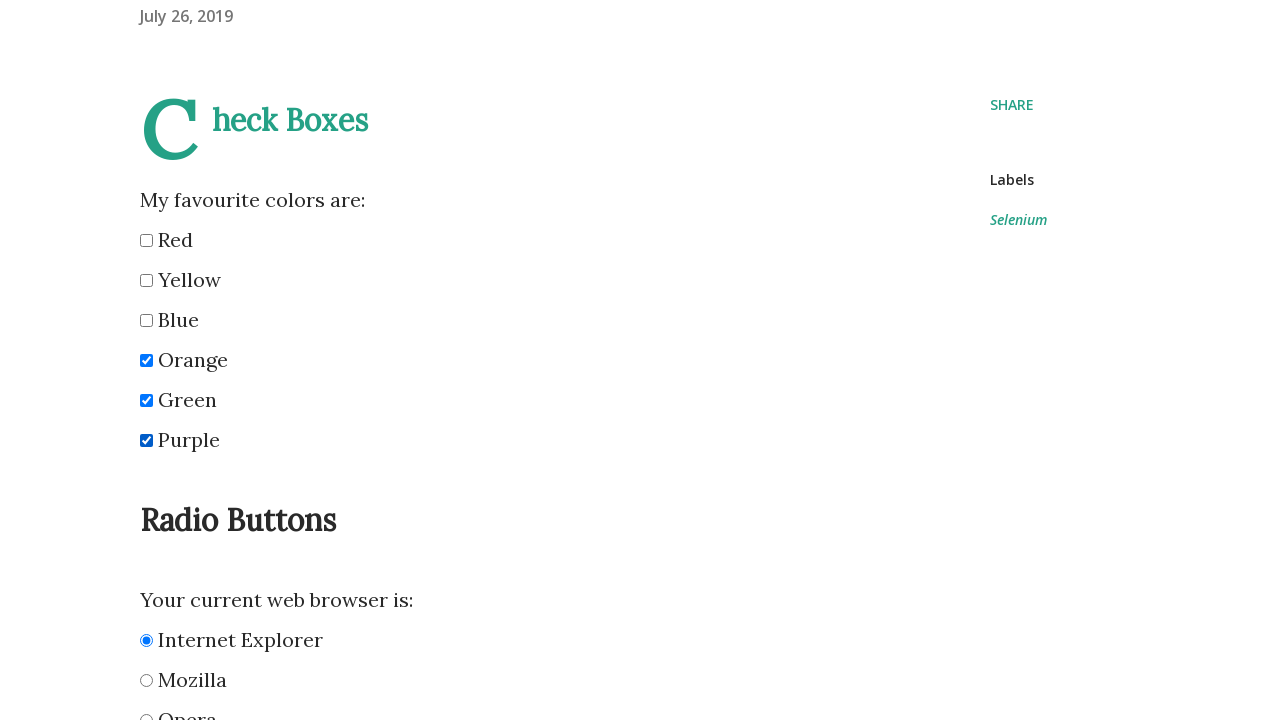